Tests checkbox functionality by navigating to the checkbox page, verifying the page heading, and checking/verifying a checkbox state

Starting URL: http://the-internet.herokuapp.com/

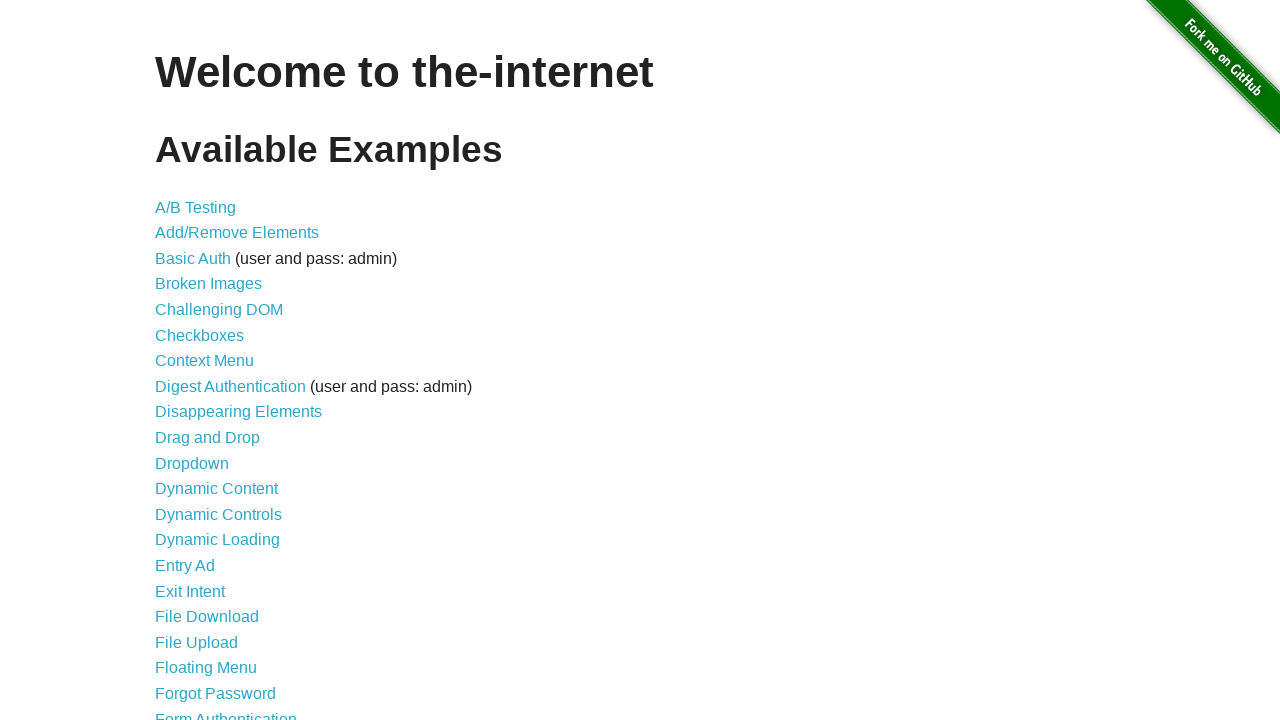

Clicked Checkboxes link at (200, 335) on text=Checkboxes
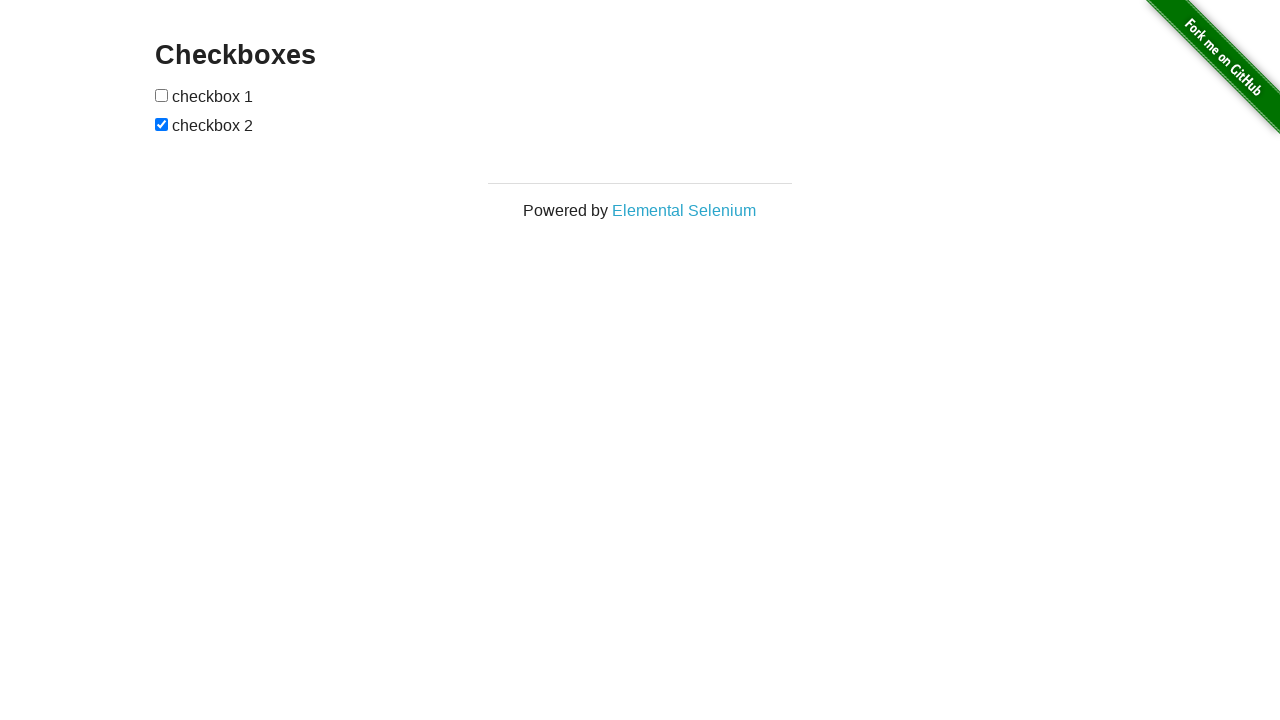

Checkbox page heading loaded
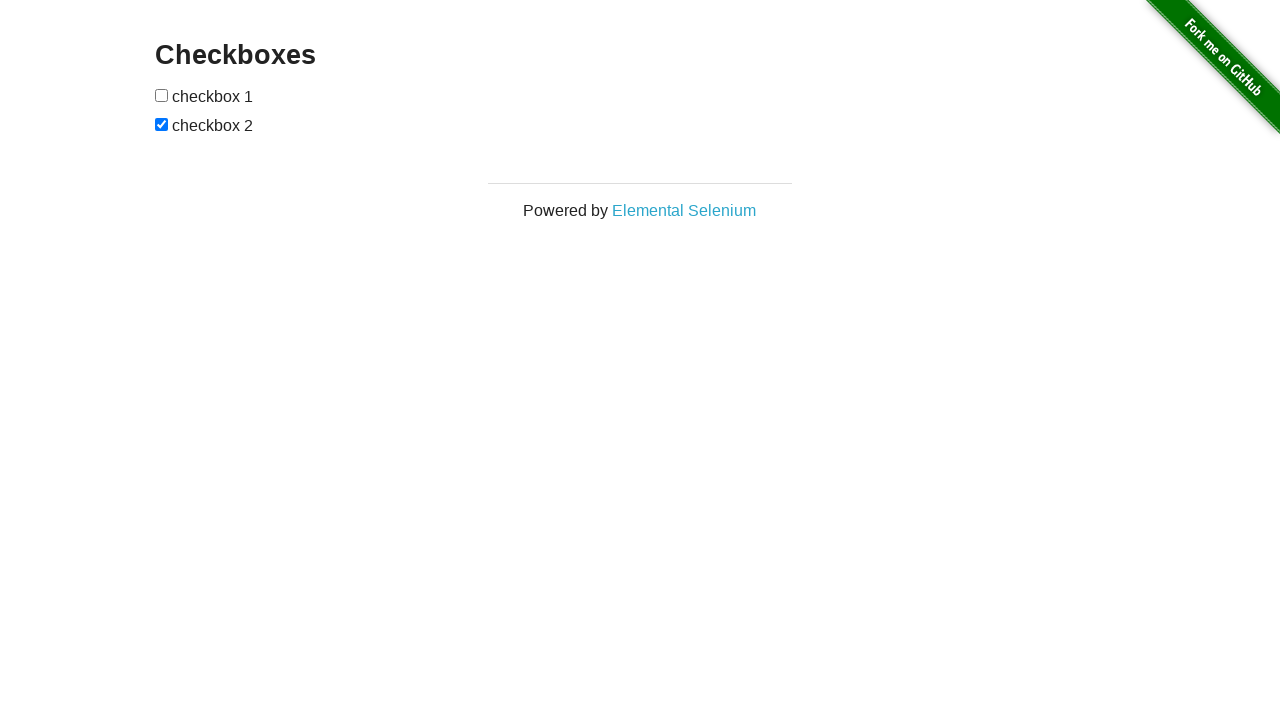

Retrieved heading text: 'Checkboxes'
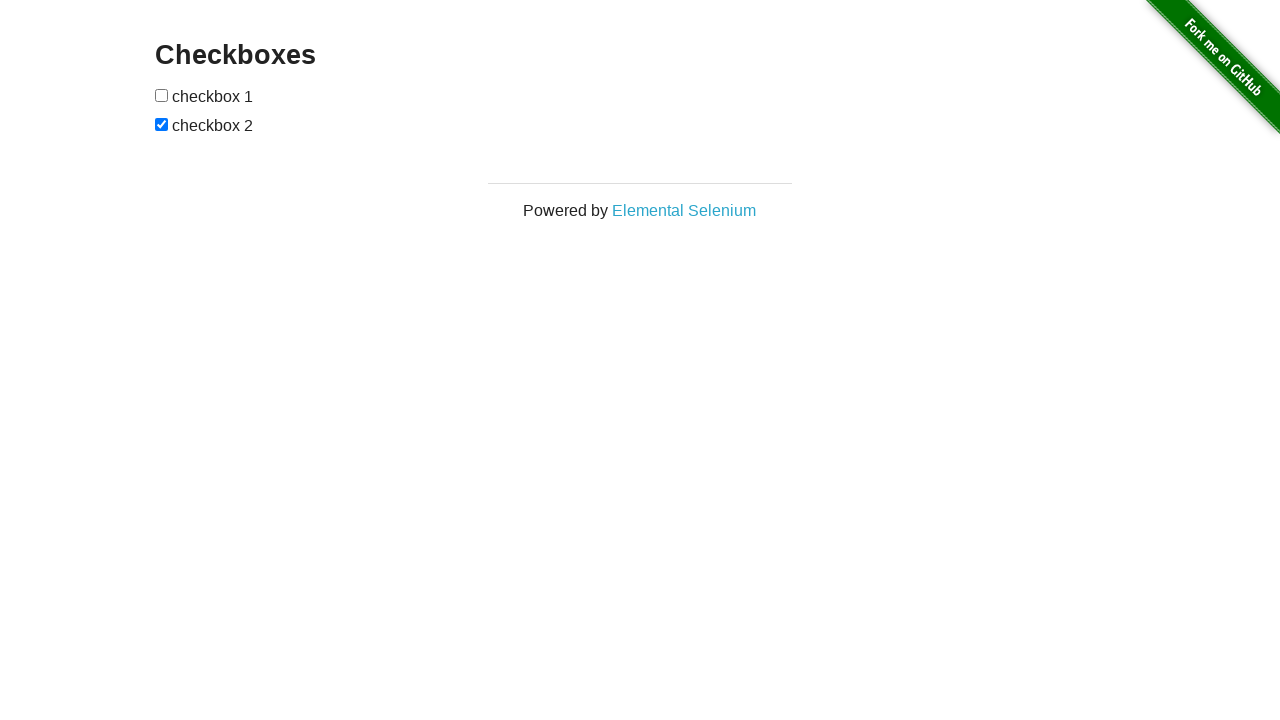

Verified page heading is 'Checkboxes'
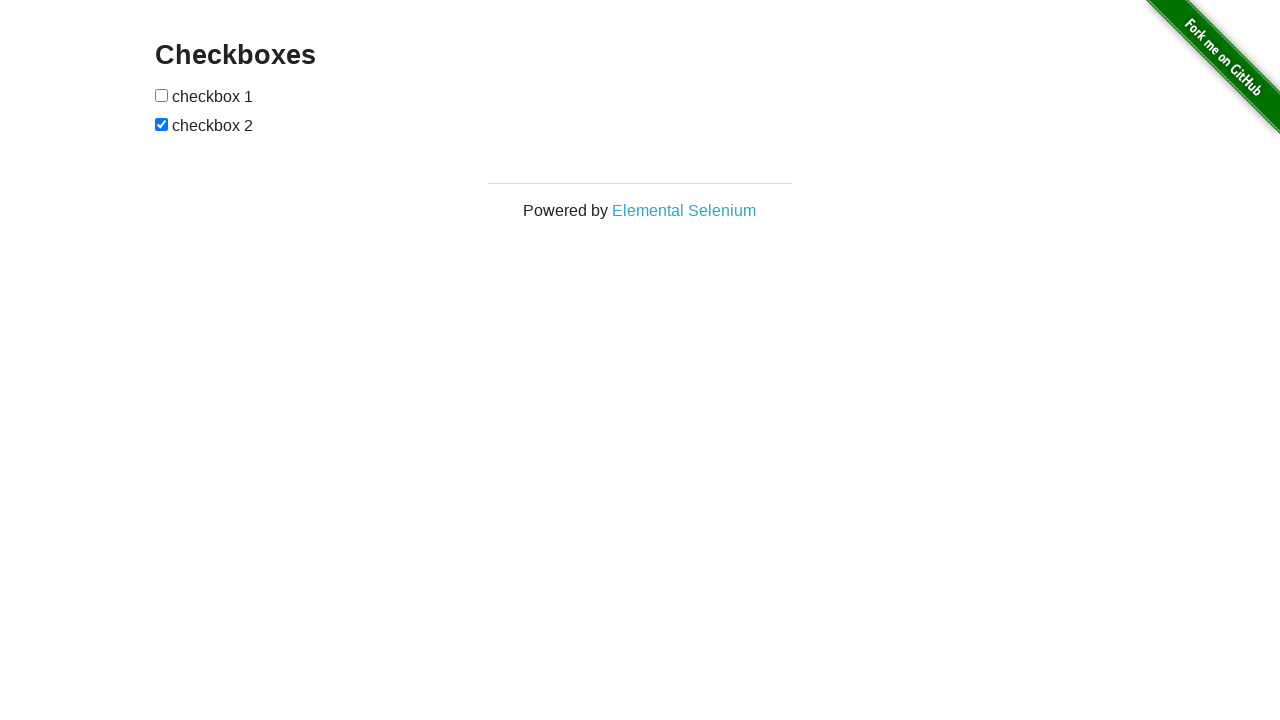

Located first checkbox element
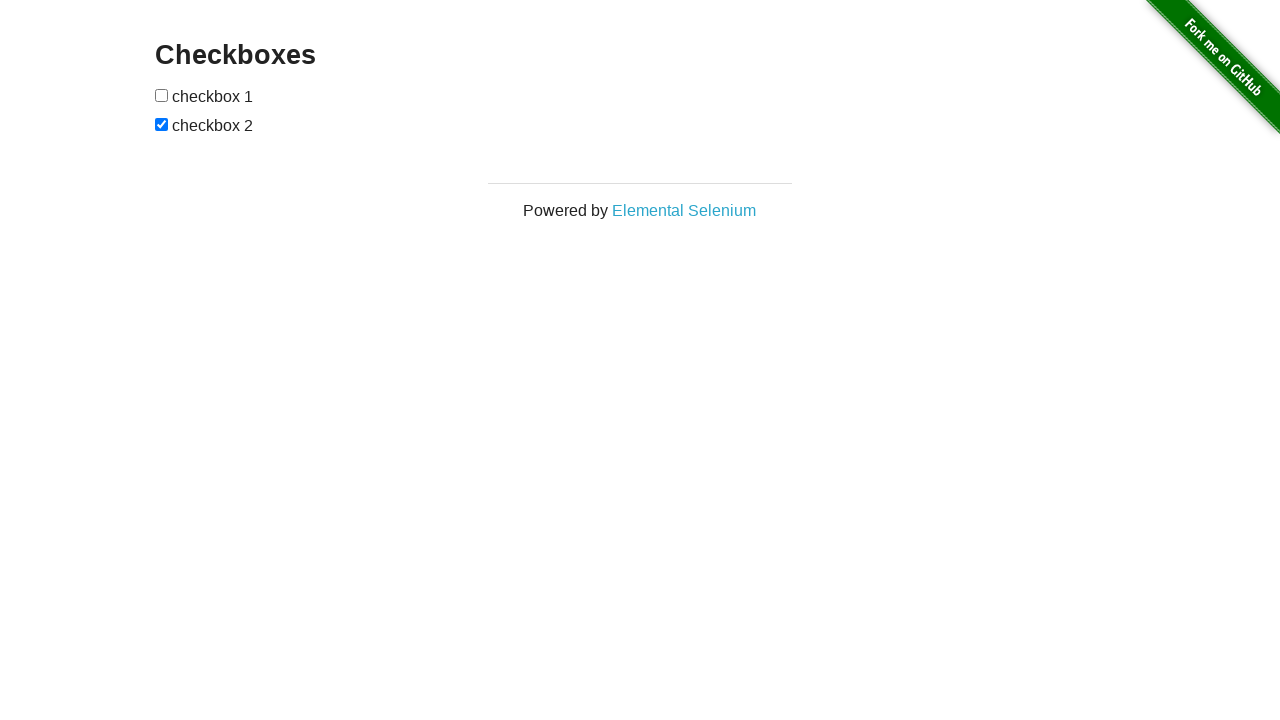

Checked the first checkbox at (162, 95) on #checkboxes input >> nth=0
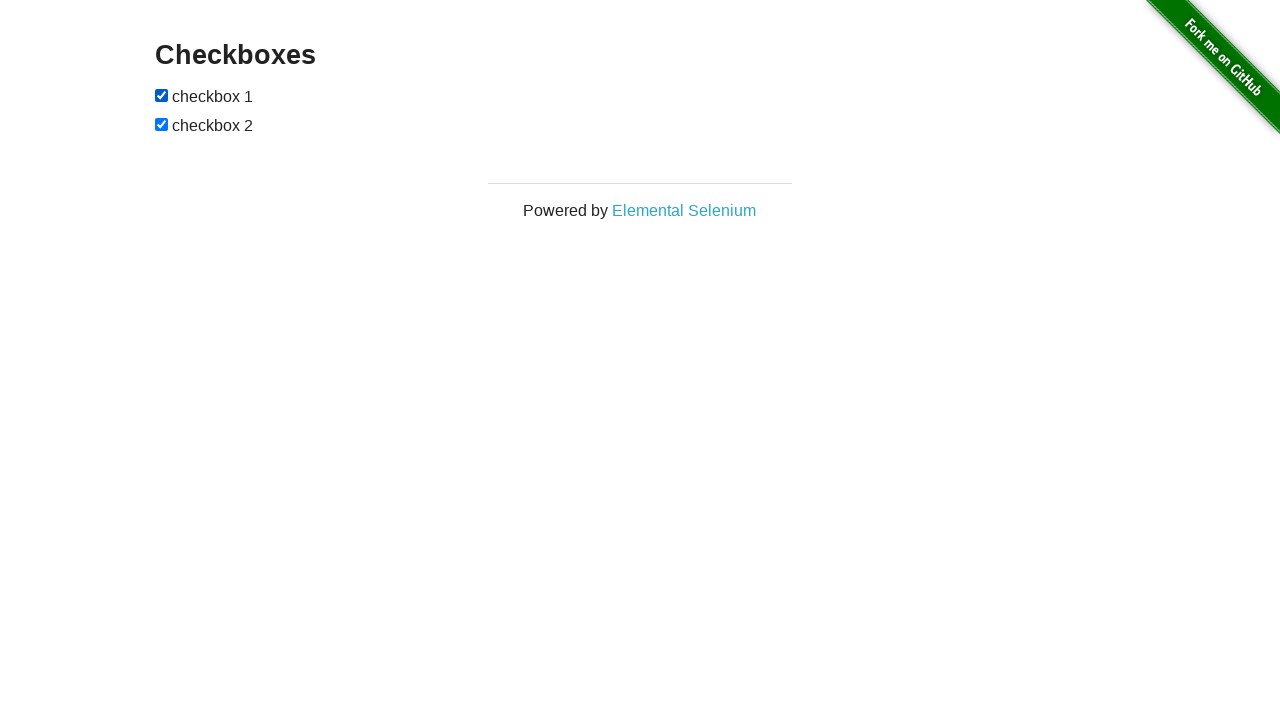

Verified first checkbox is checked
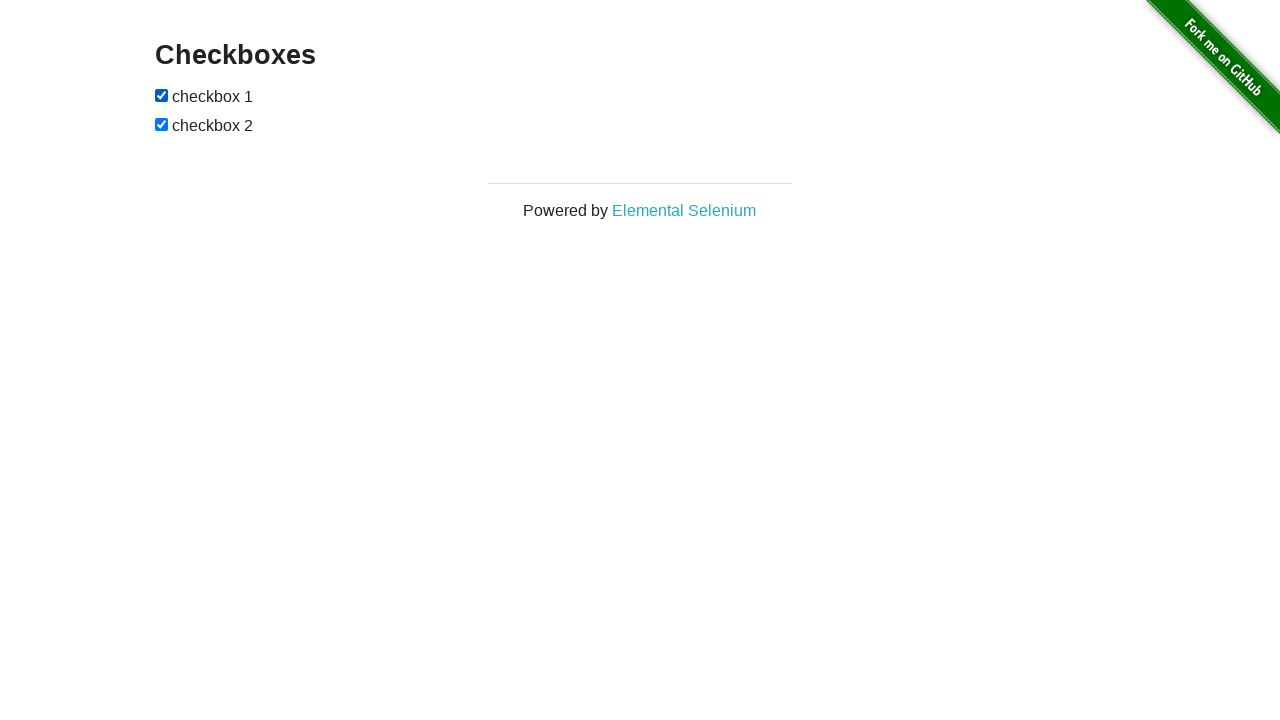

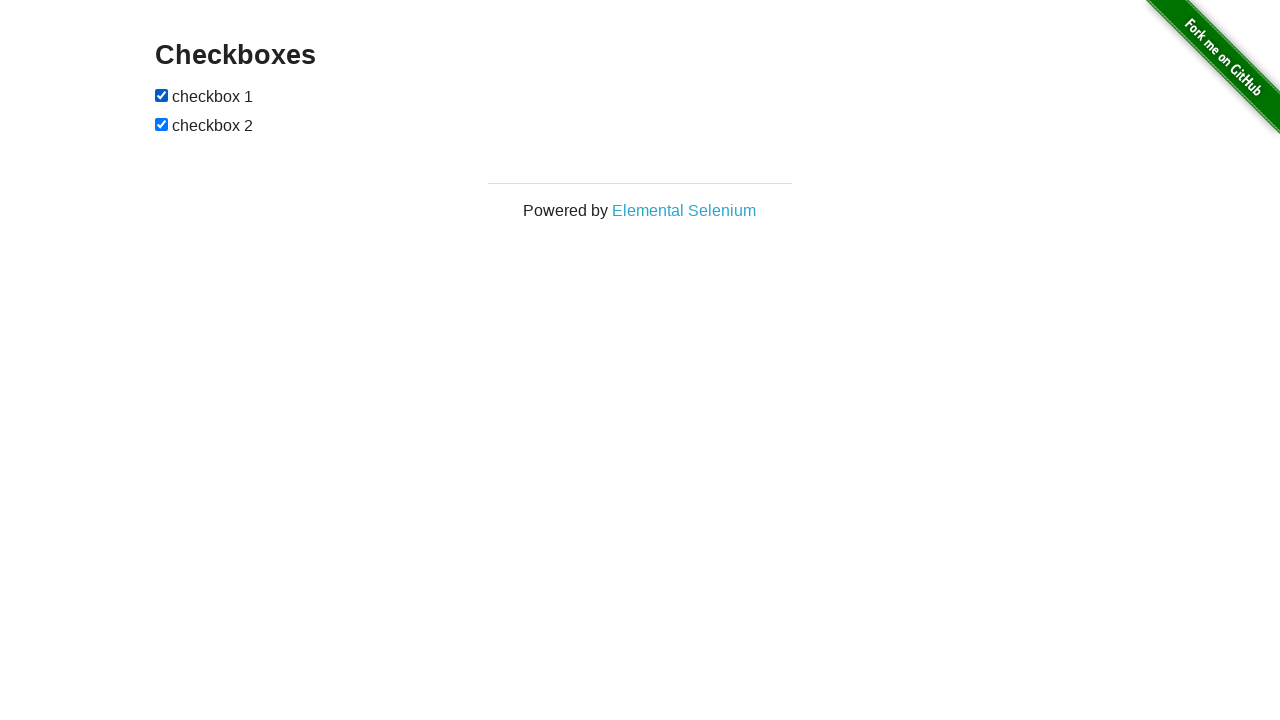